Navigates to OrangeHRM demo login page and verifies the login form element is displayed

Starting URL: https://opensource-demo.orangehrmlive.com/web/index.php/auth/login

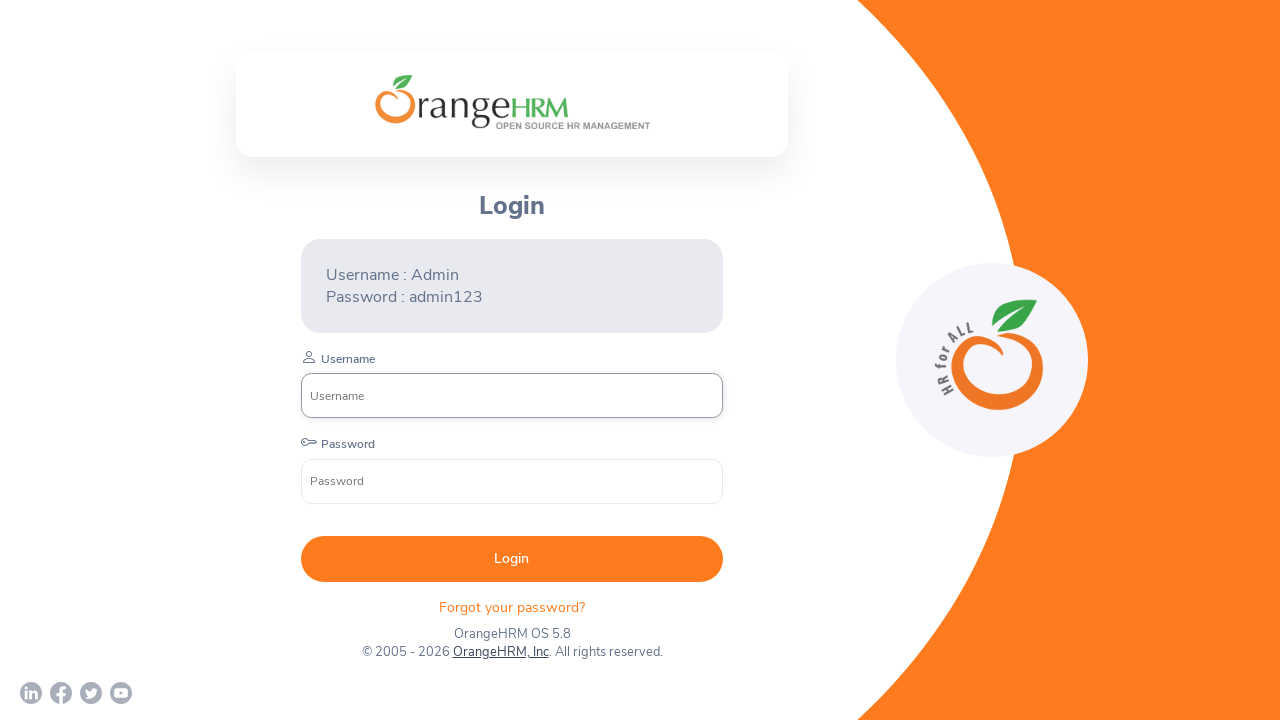

Login form loaded and visible on OrangeHRM demo page
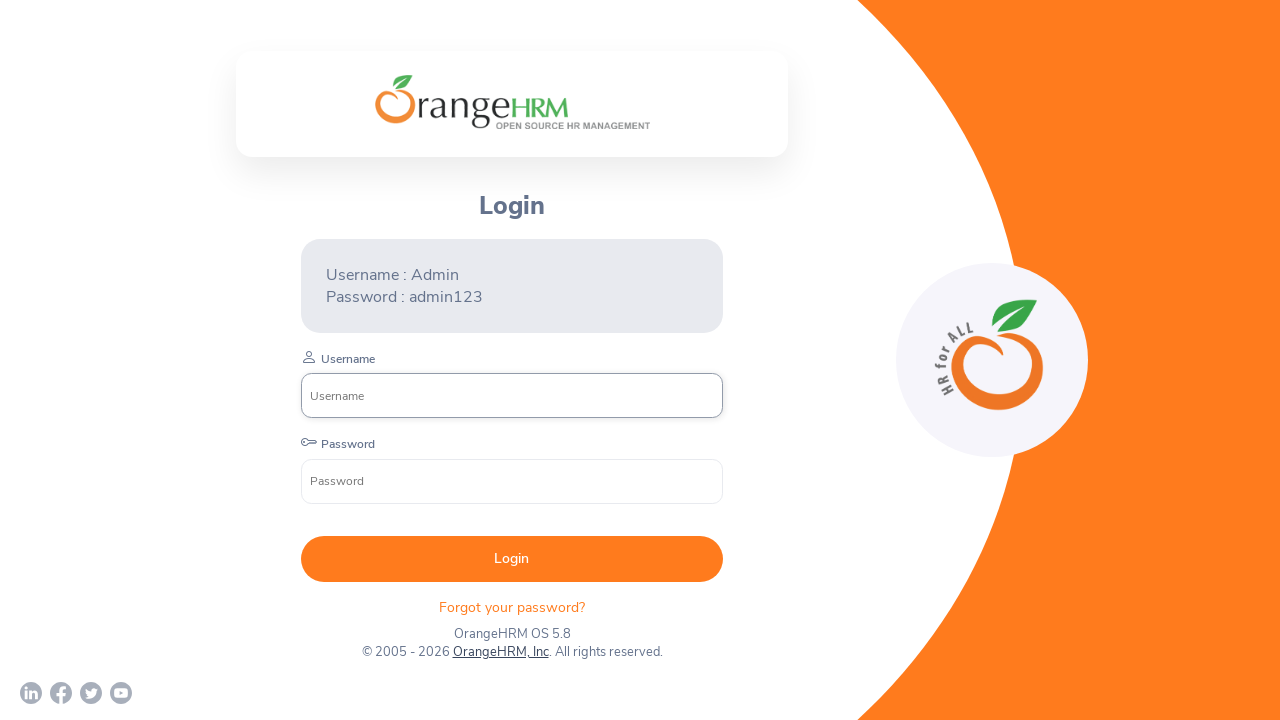

Verified login form element is displayed
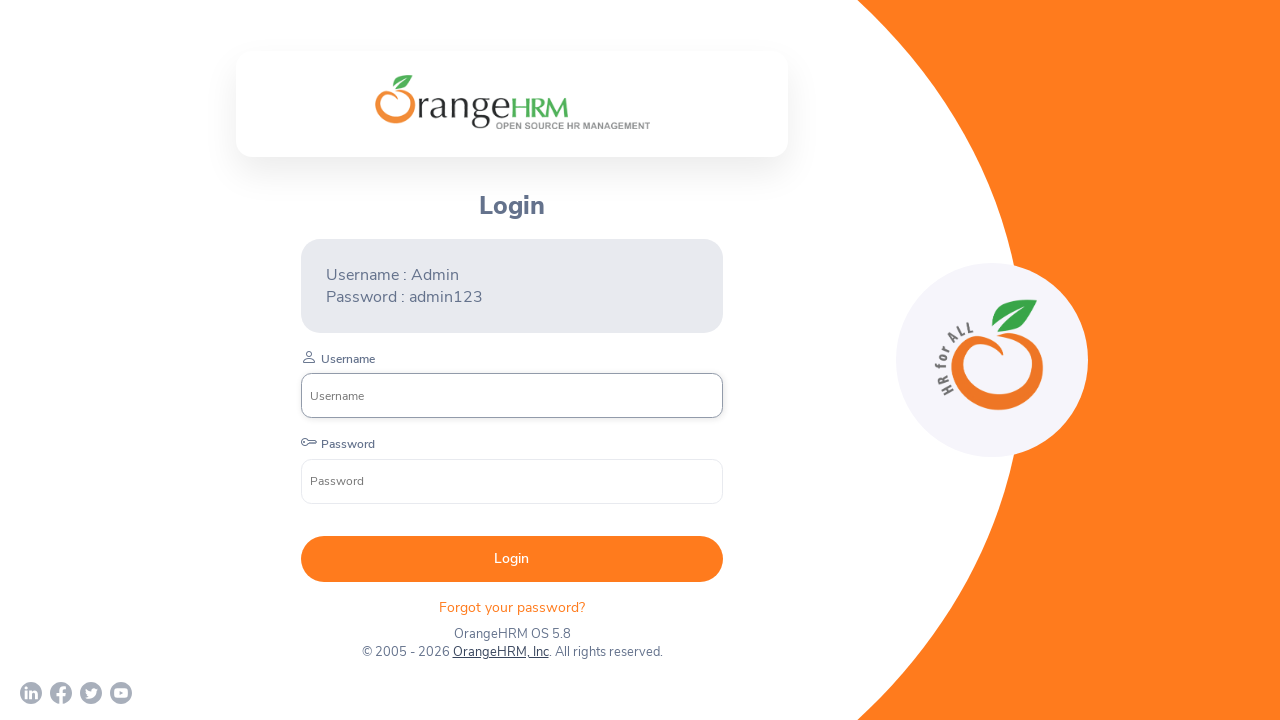

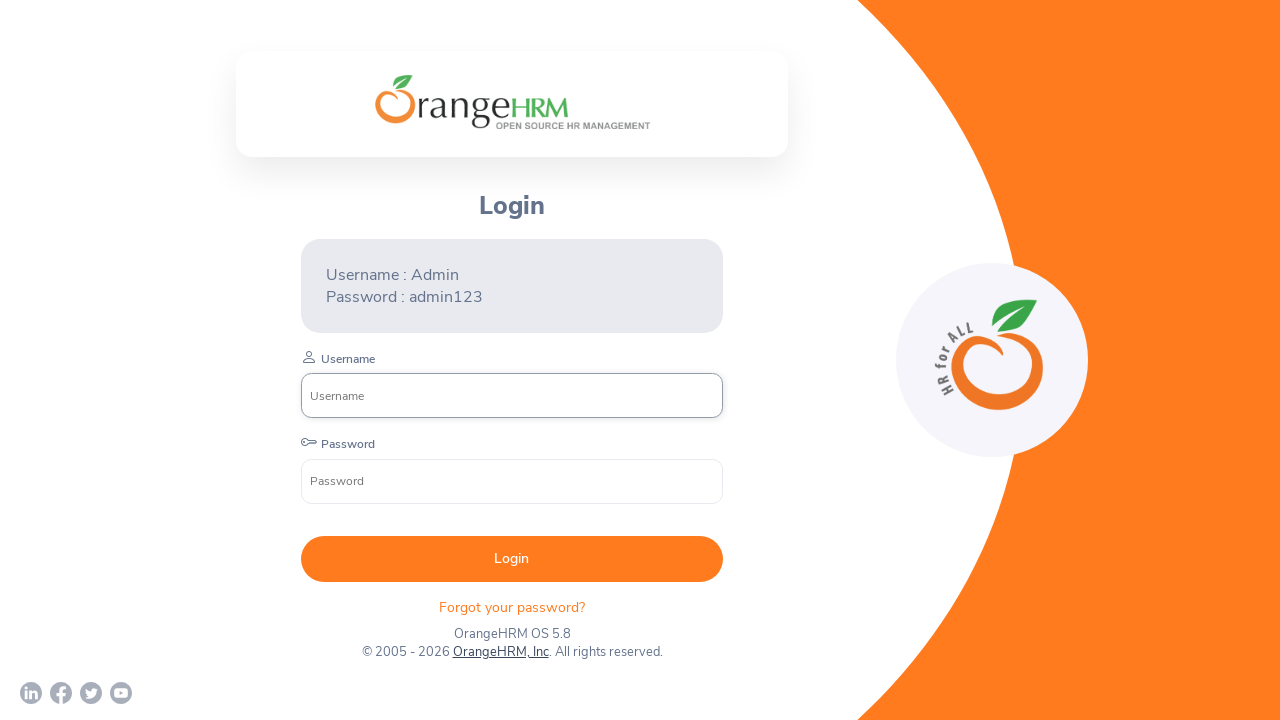